Tests dropdown selection functionality on OrangeHRM free trial page by selecting a country from the dropdown menu

Starting URL: https://orangehrm.com/en/30-day-free-trial

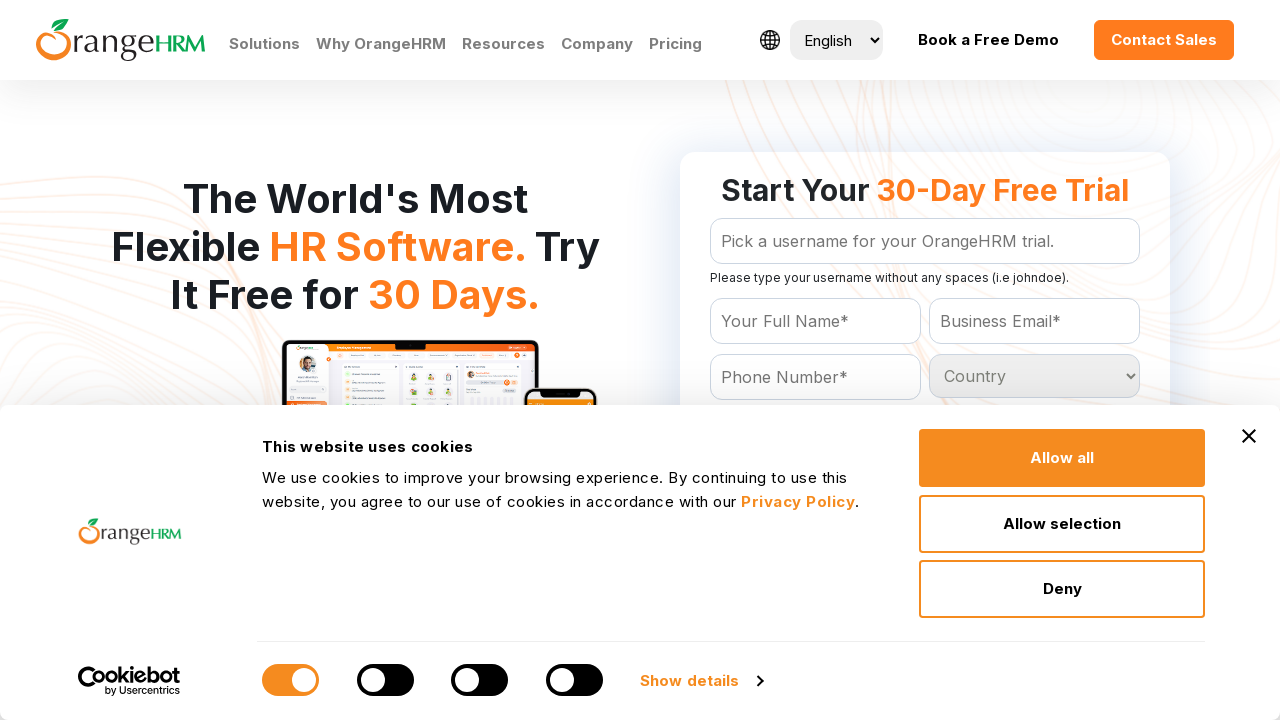

Navigated to OrangeHRM 30-day free trial page
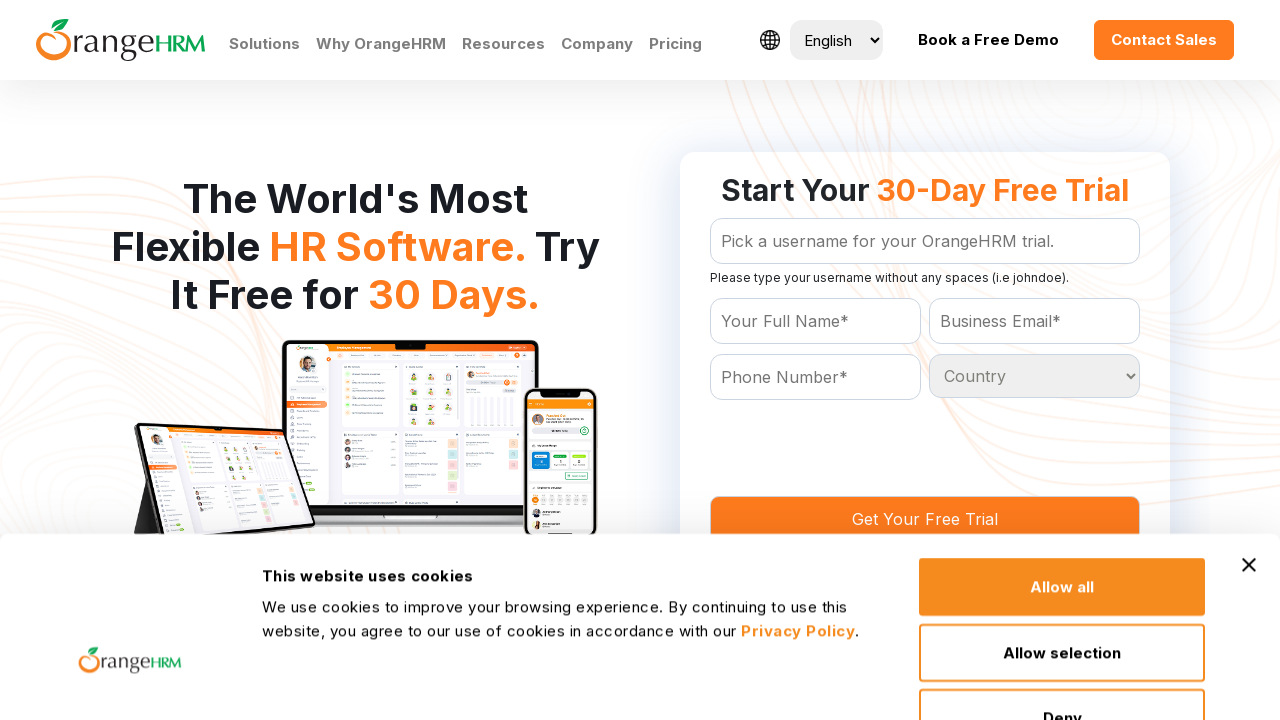

Selected 'India' from the country dropdown menu on select#Form_getForm_Country
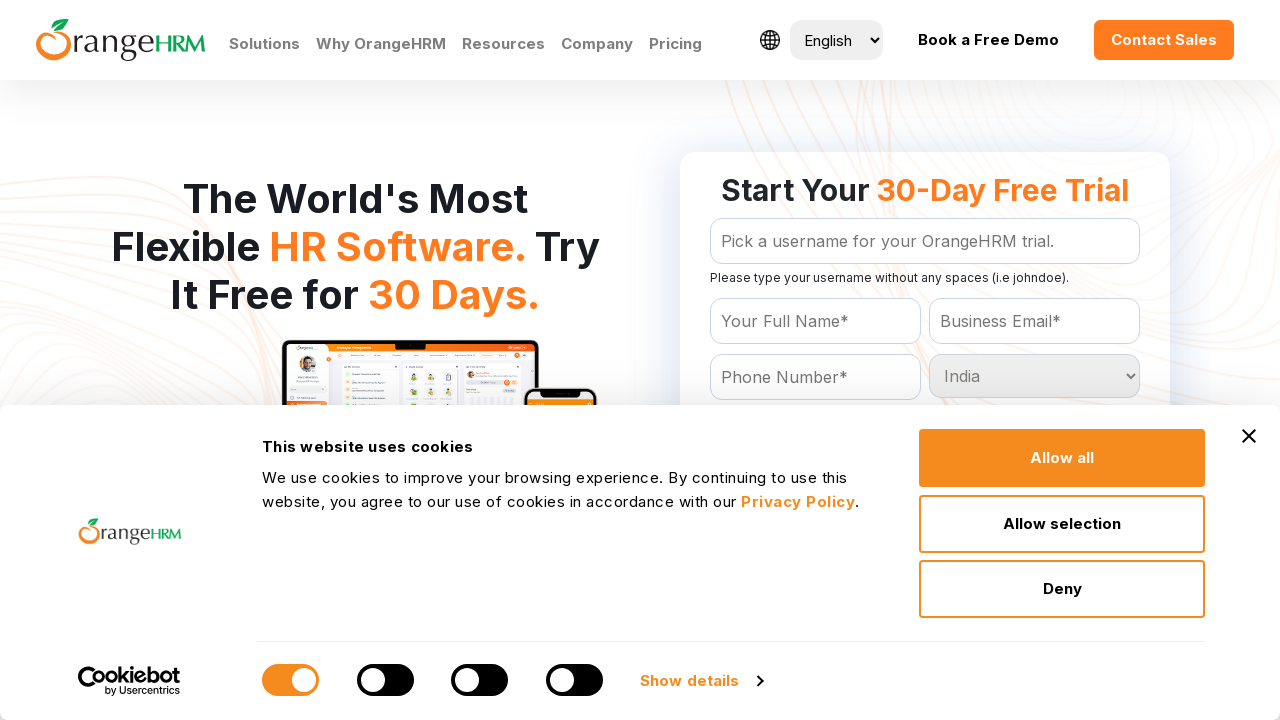

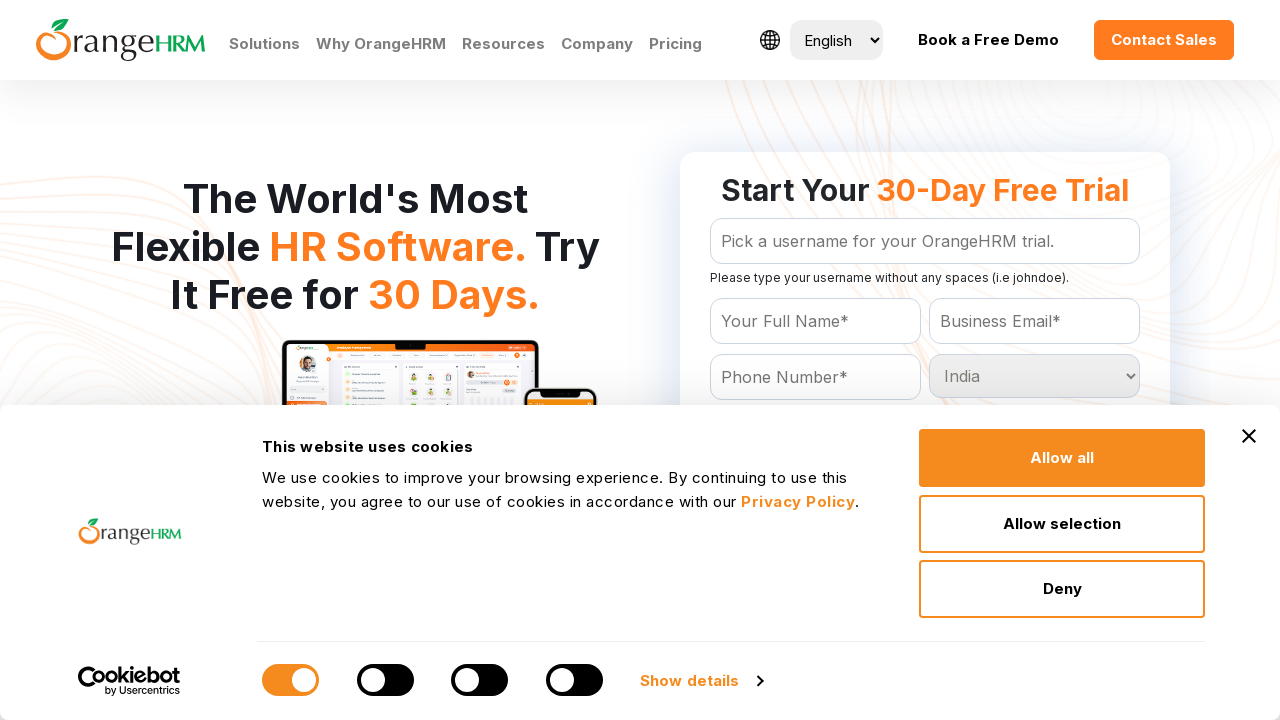